Tests the Playwright documentation site by clicking the "Get started" link and verifying the Installation heading is visible on the resulting page.

Starting URL: https://playwright.dev

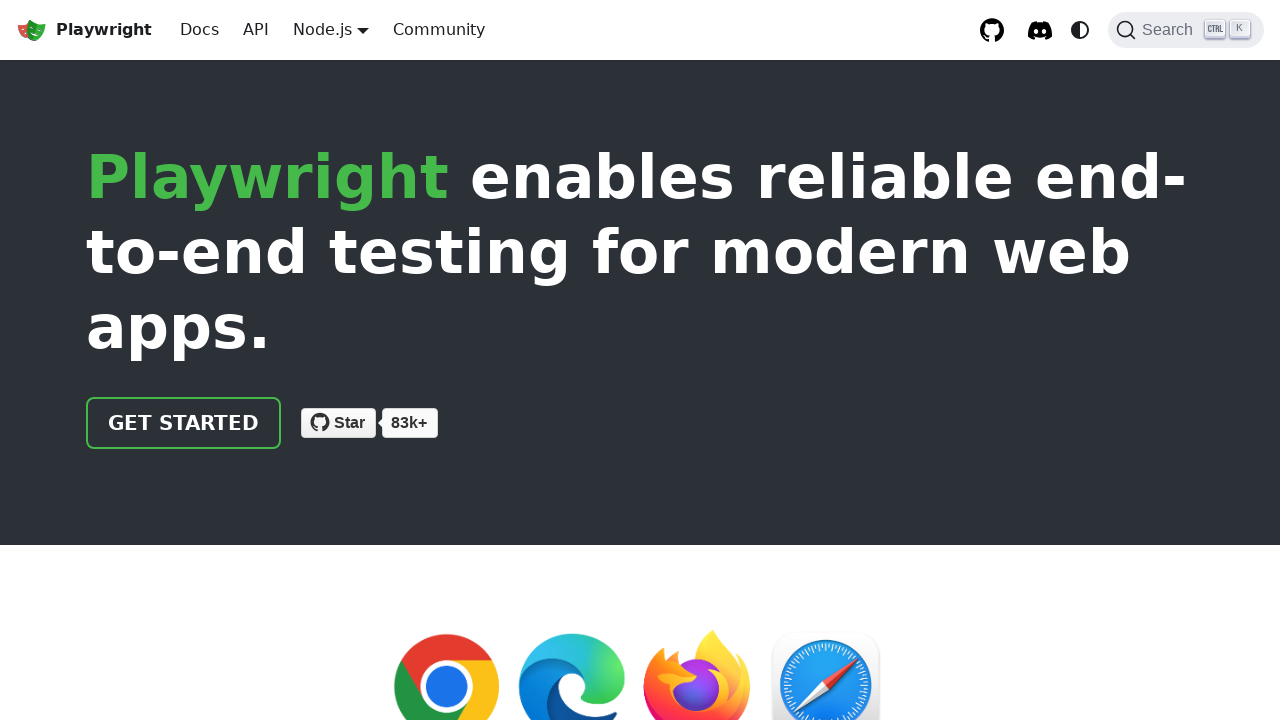

Navigated to Playwright documentation site
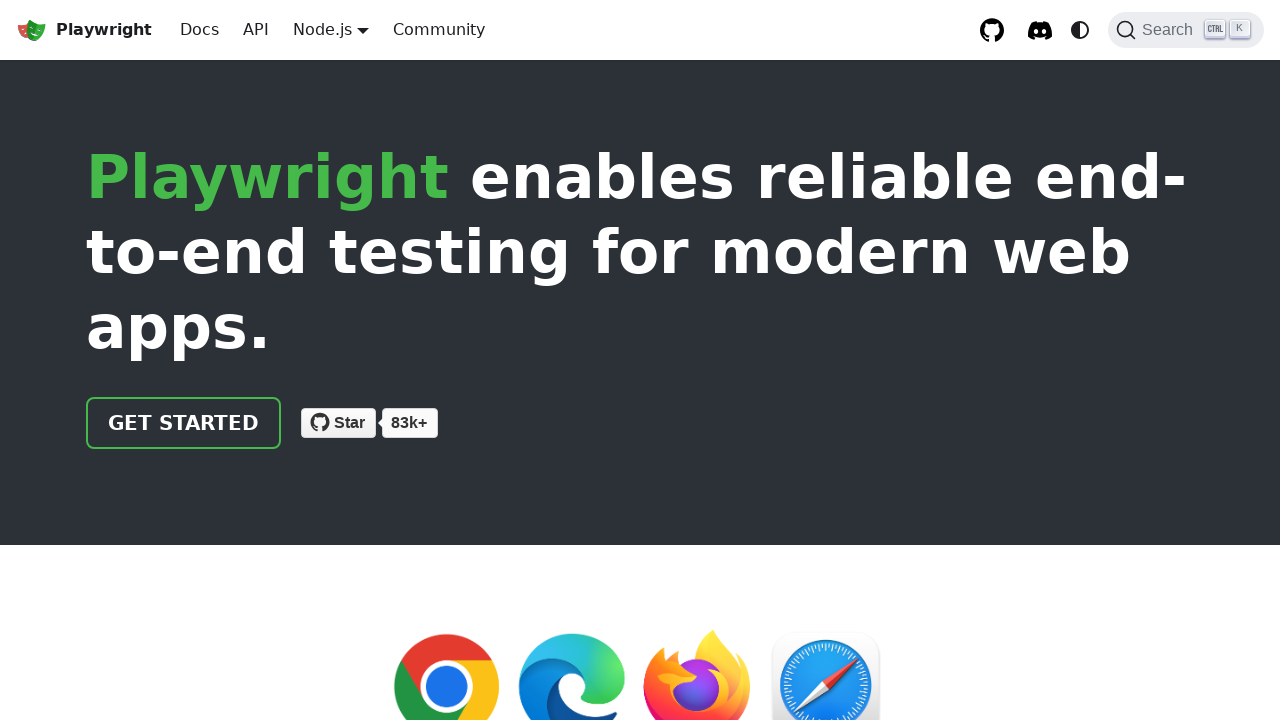

Clicked the 'Get started' link at (184, 423) on internal:role=link[name="Get started"i]
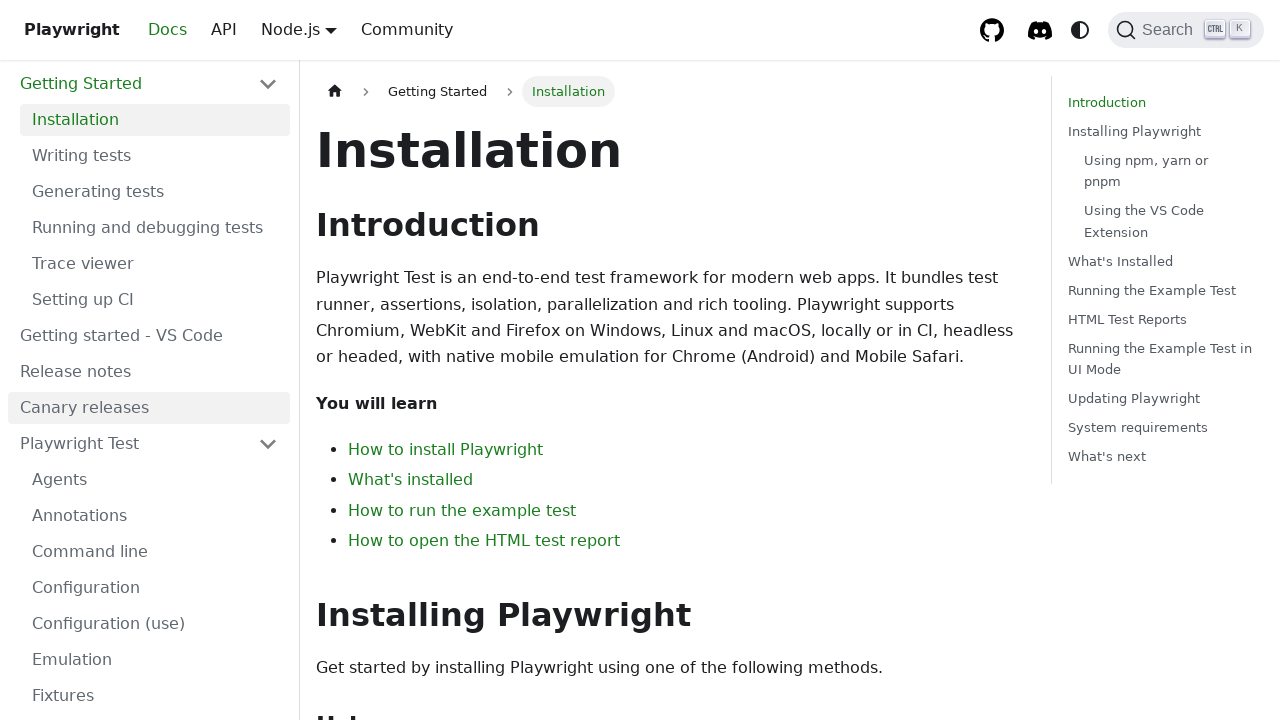

Installation heading is visible on the page
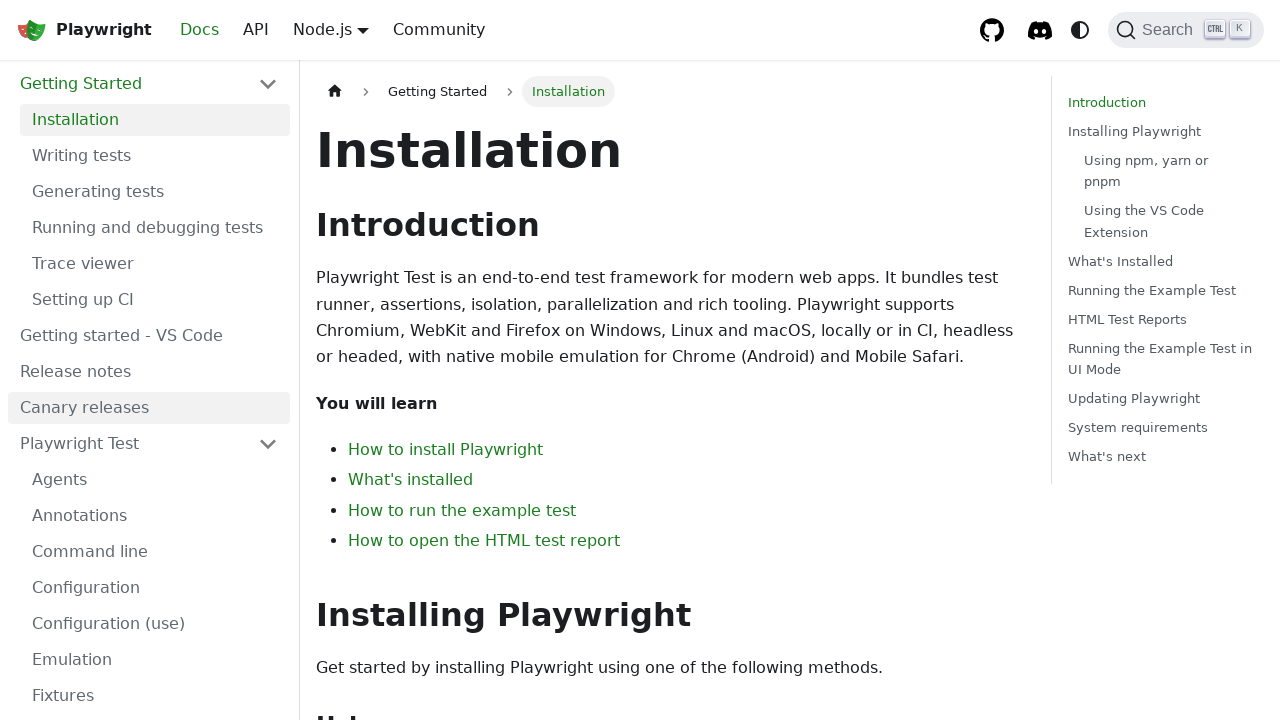

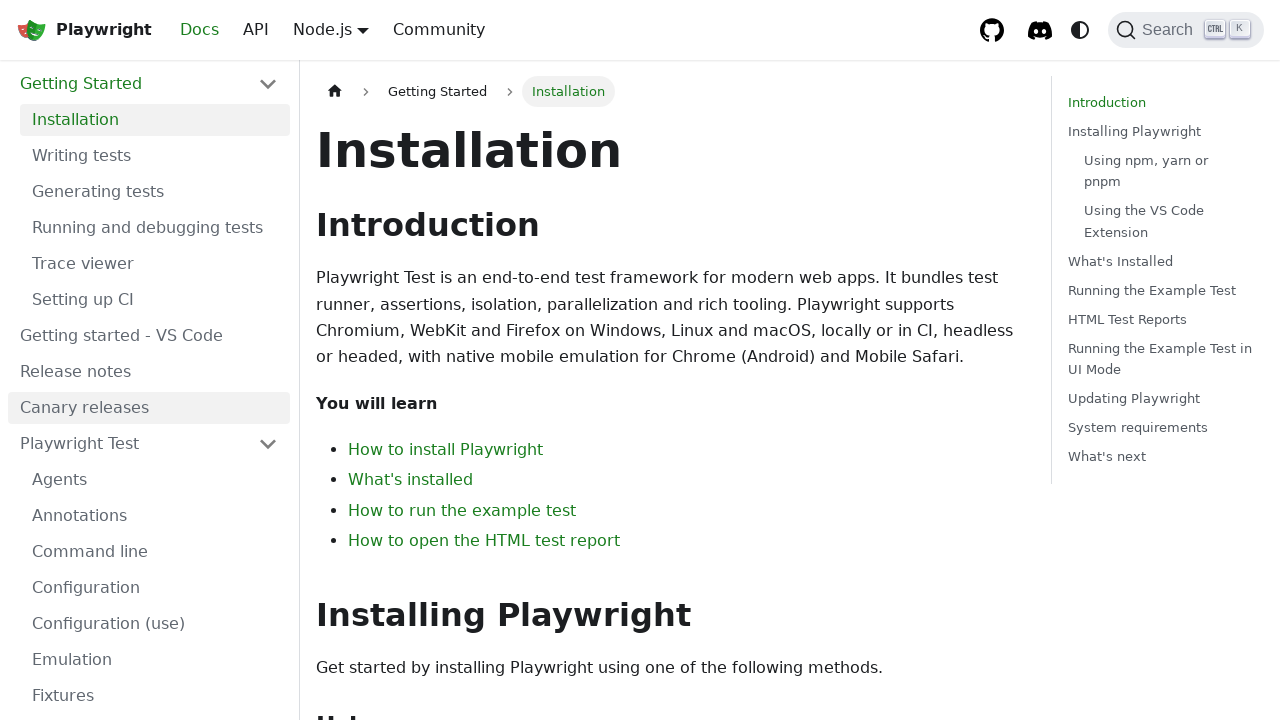